Tests that clicking the Docs: Lists link opens the lists docs page in a new tab

Starting URL: https://neuronpedia.org

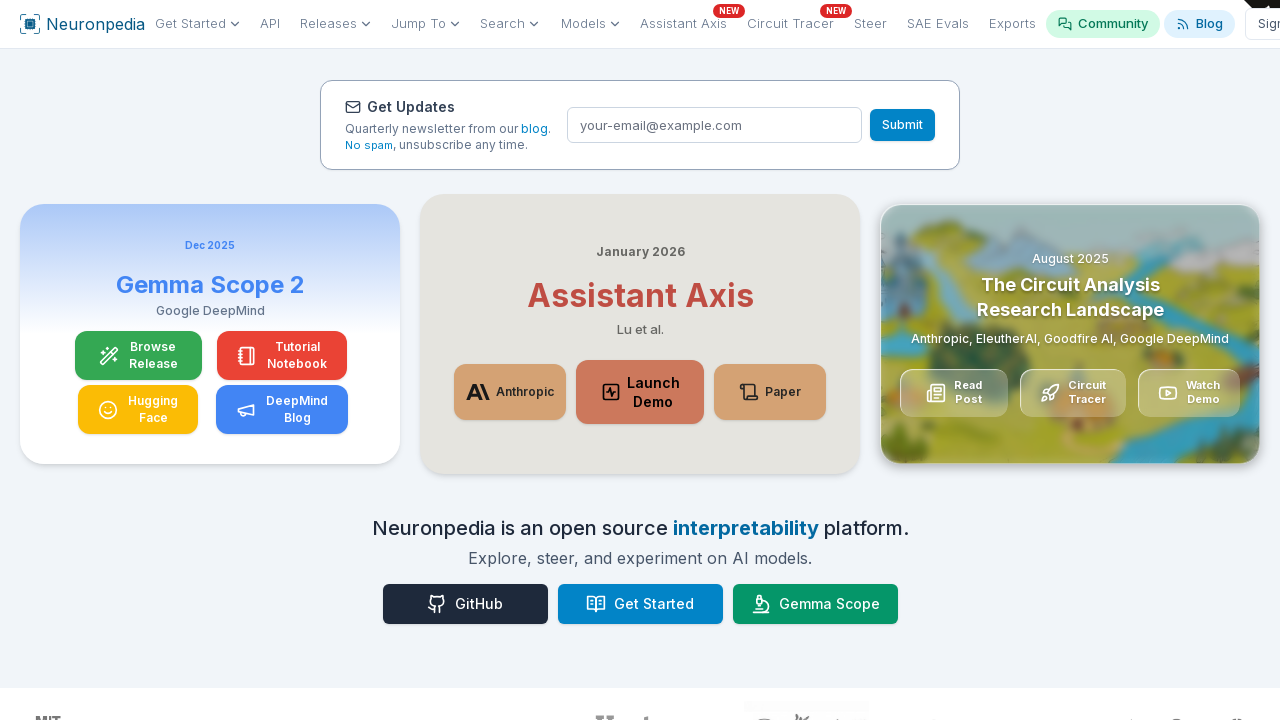

Clicked 'Docs: Lists' link and new tab opened at (108, 361) on internal:role=link[name="Docs: Lists"s]
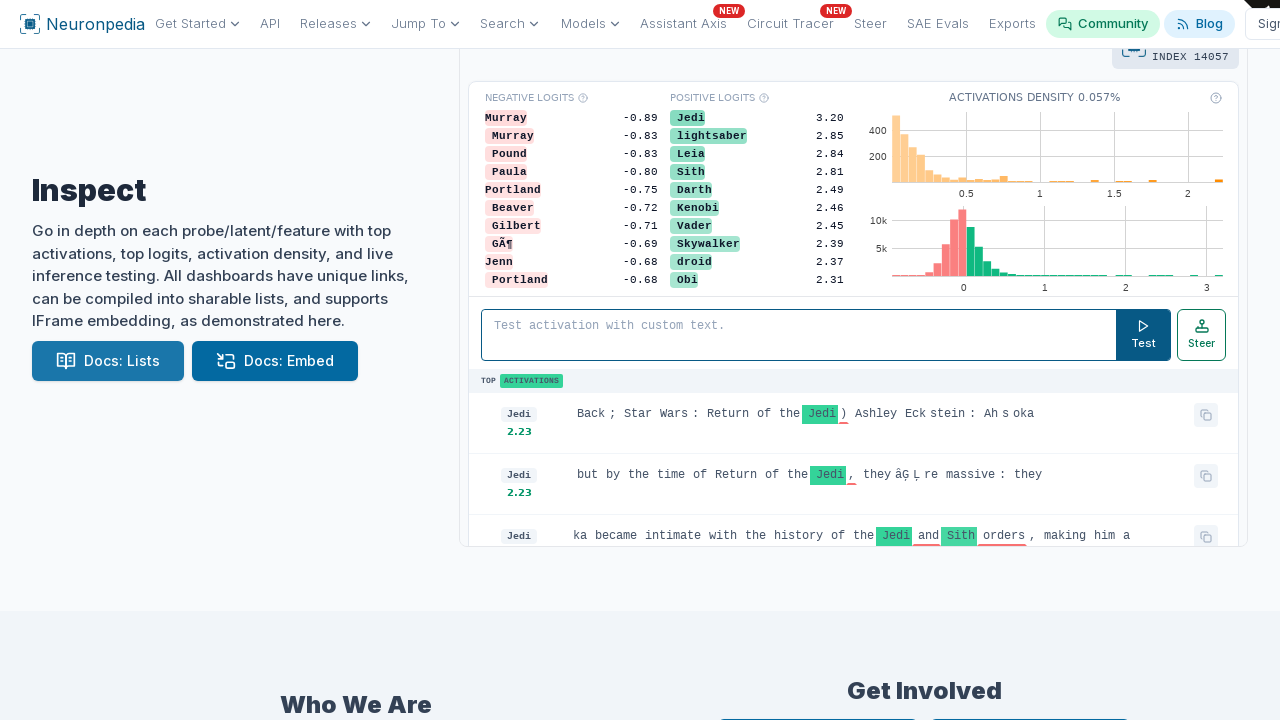

Retrieved reference to new popup page
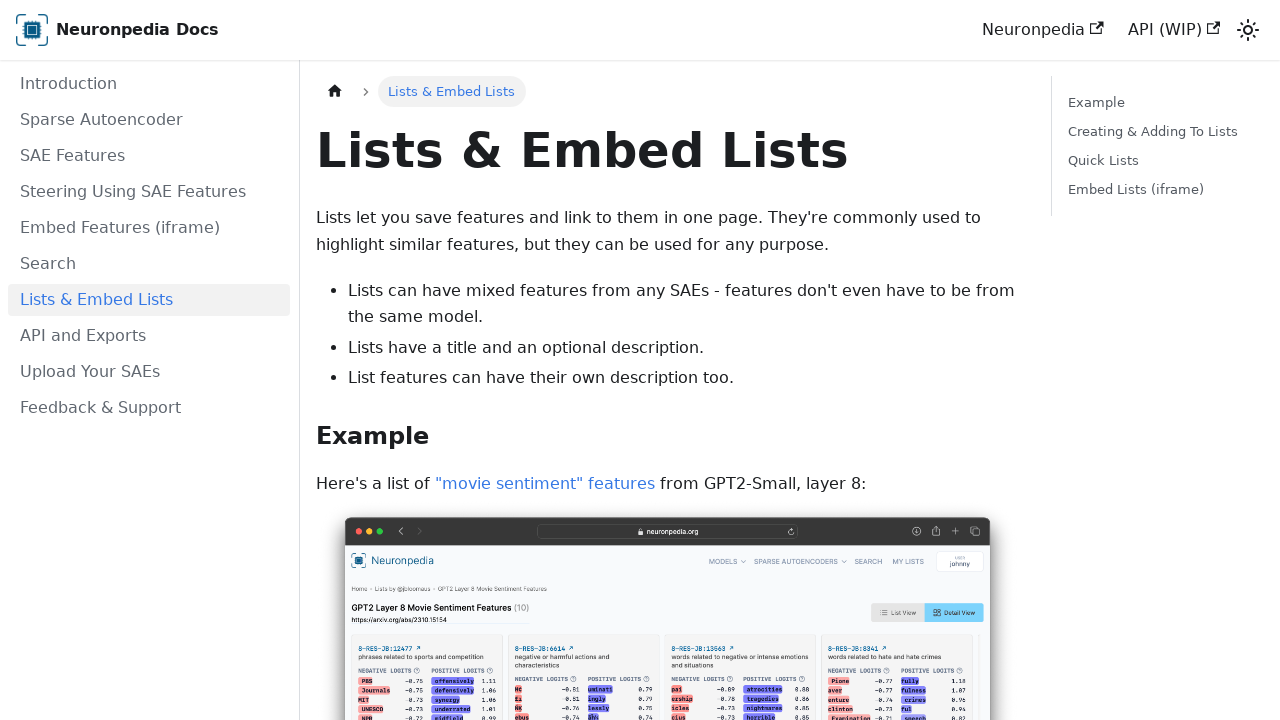

Verified new page loaded at https://docs.neuronpedia.org/lists
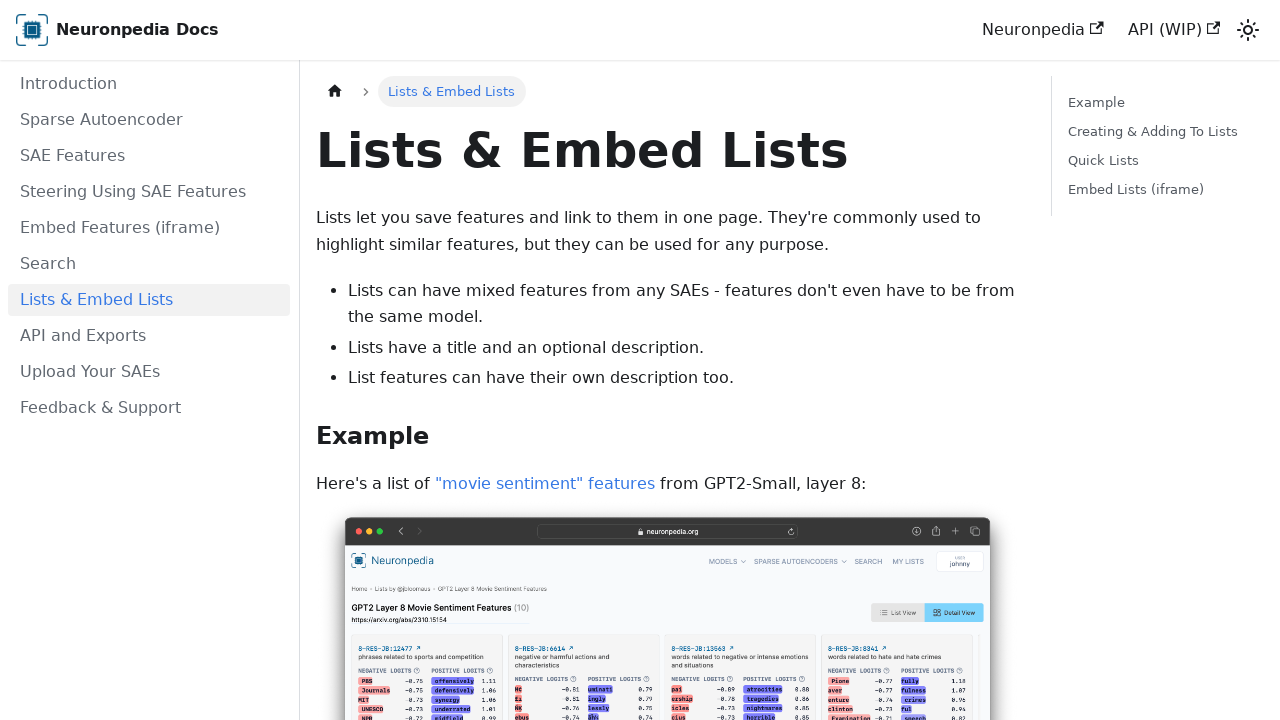

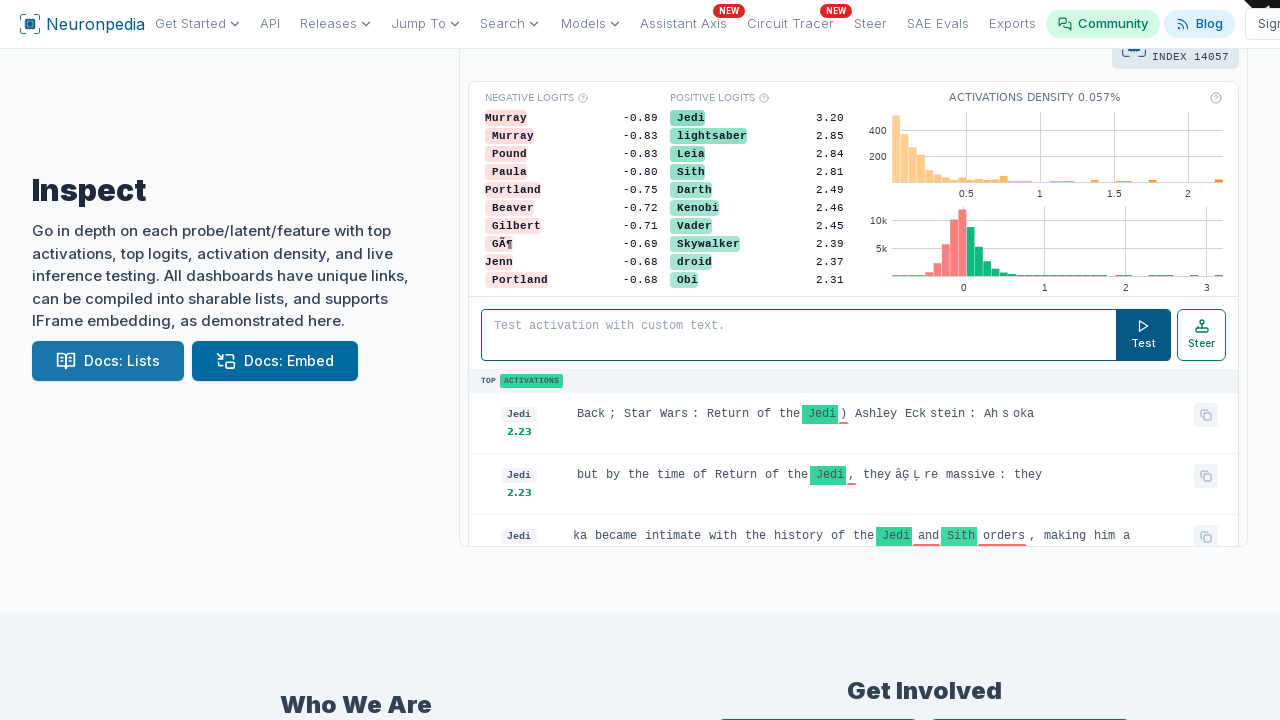